Tests the Zoho CRM landing page by filling in a name field, likely part of a signup or demo request form

Starting URL: https://www.zoho.com/in/crm/

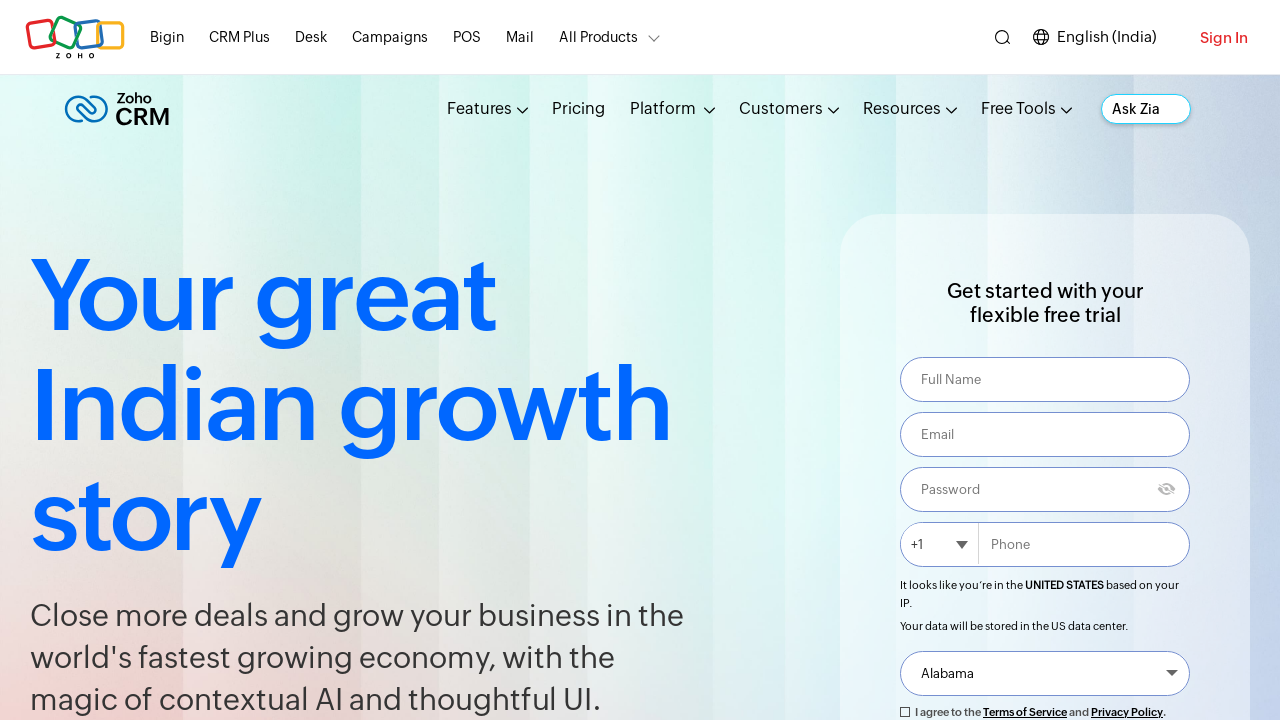

Filled name field with 'Jennifer Martinez' on input#namefield
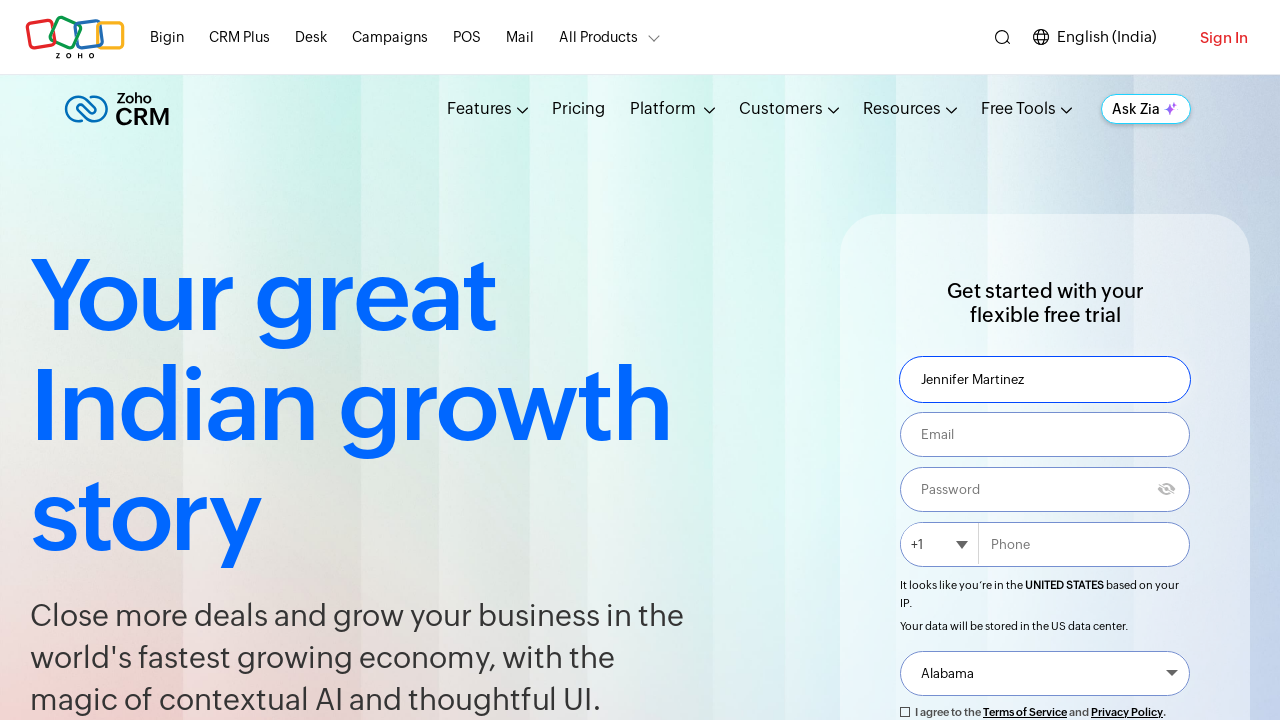

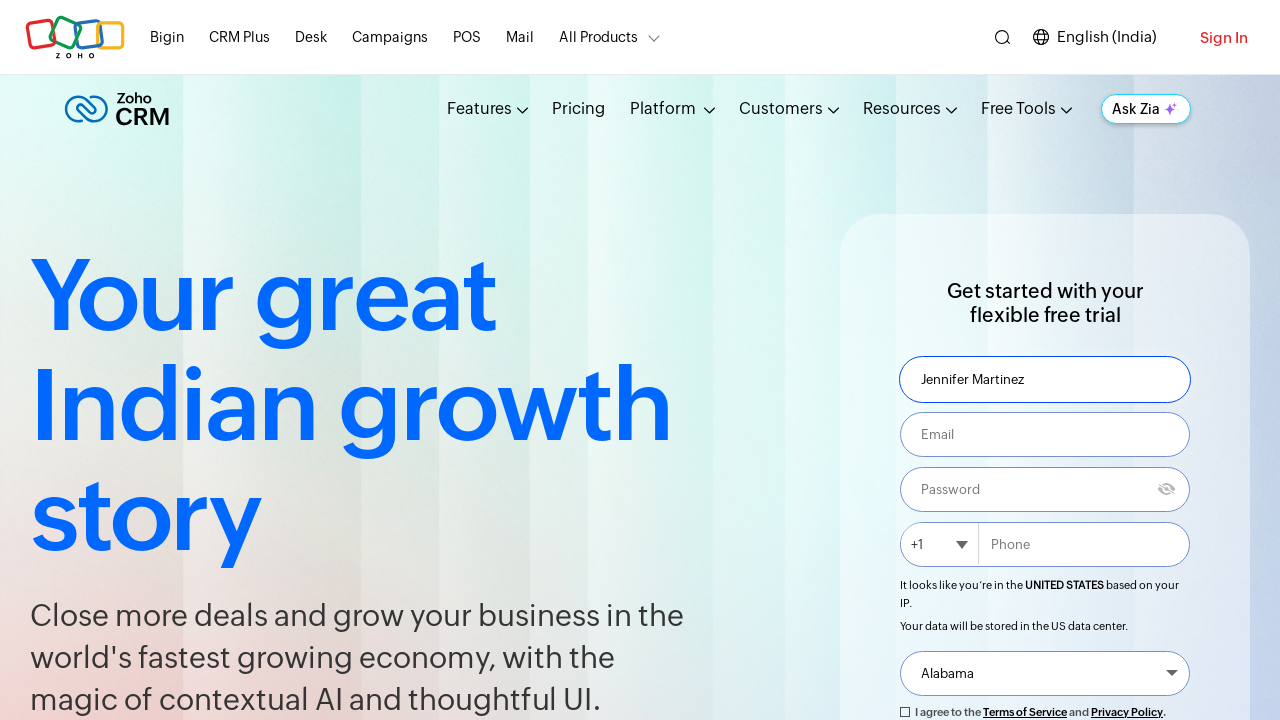